Tests a sample todo app by marking existing items as complete, adding new todo items (Drink water, Study programming, Workout, meeting with robert), and then marking the newly added items as complete.

Starting URL: https://lambdatest.github.io/sample-todo-app/

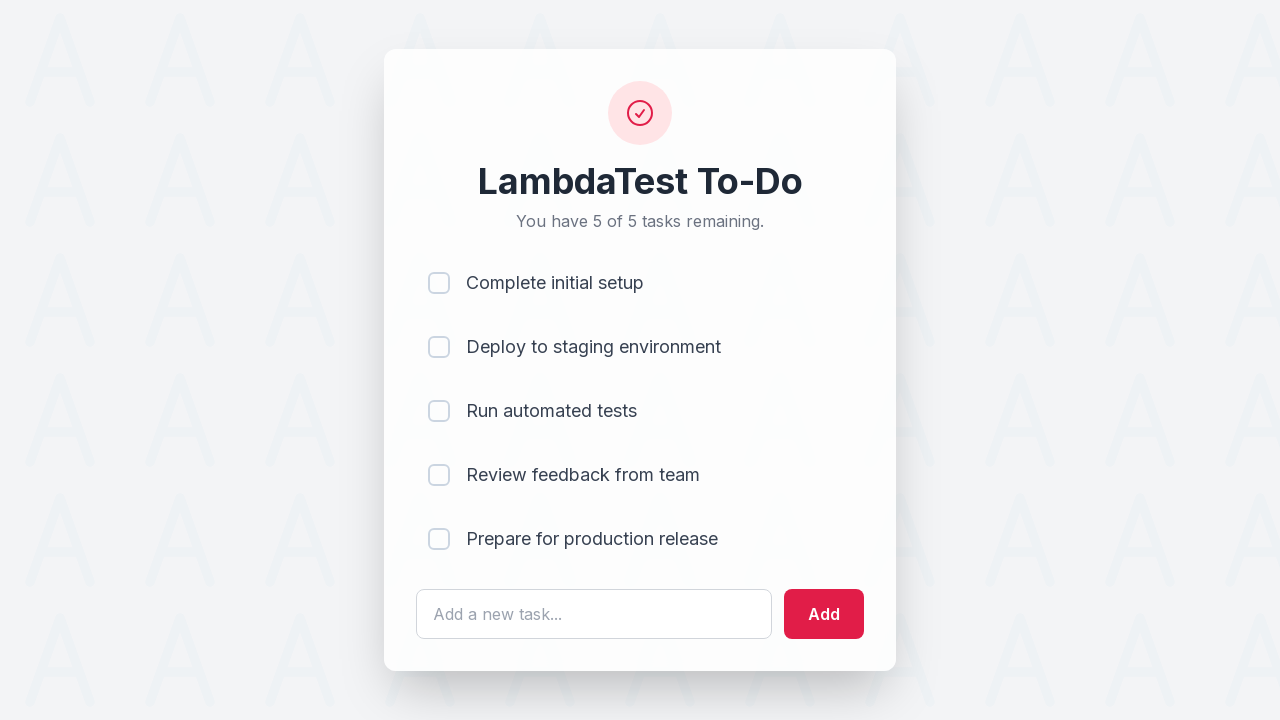

Marked first existing todo item as complete at (439, 283) on input[name='li1']
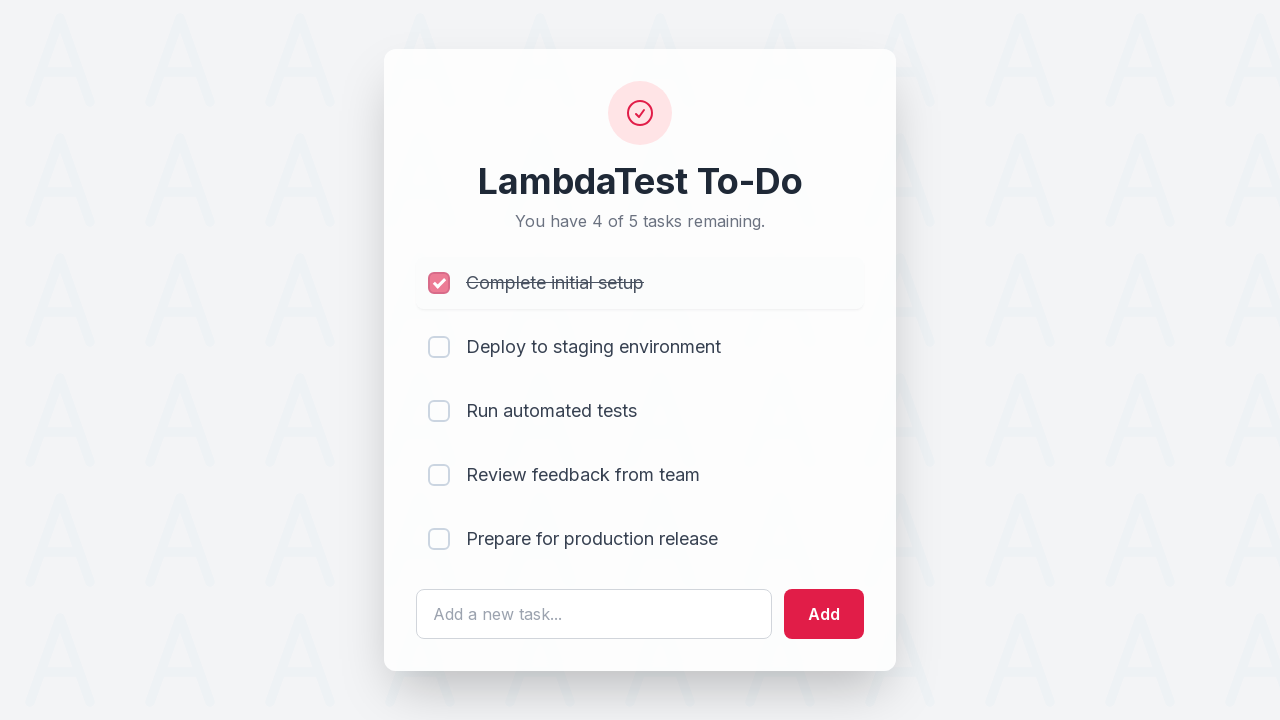

Marked fourth existing todo item as complete at (439, 475) on input[name='li4']
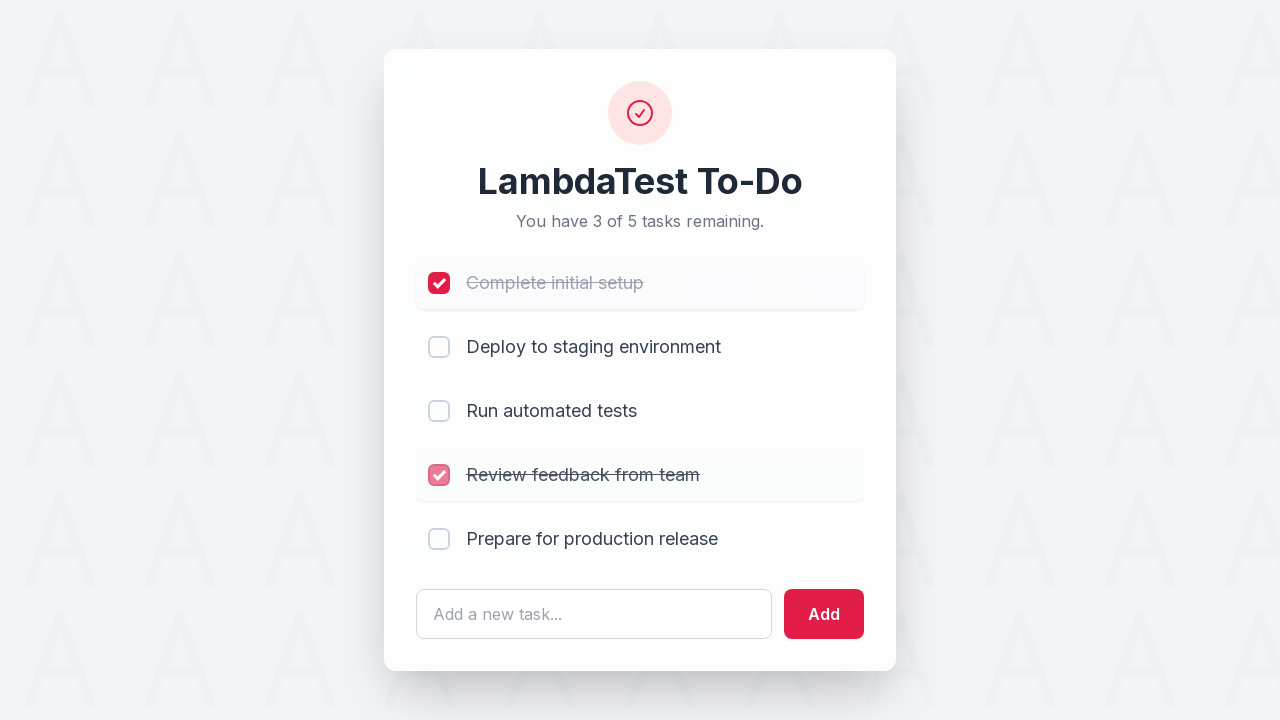

Clicked todo input field to add 'Drink water' at (594, 614) on #sampletodotext
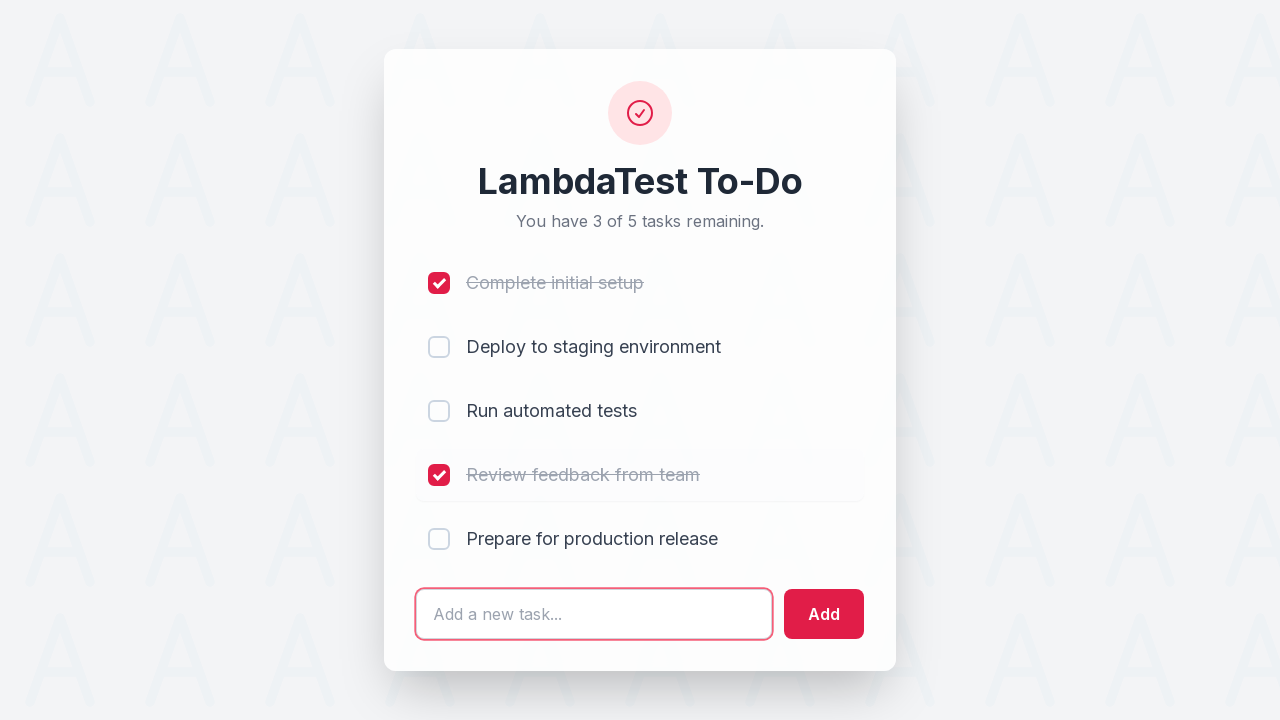

Filled input field with 'Drink water' on #sampletodotext
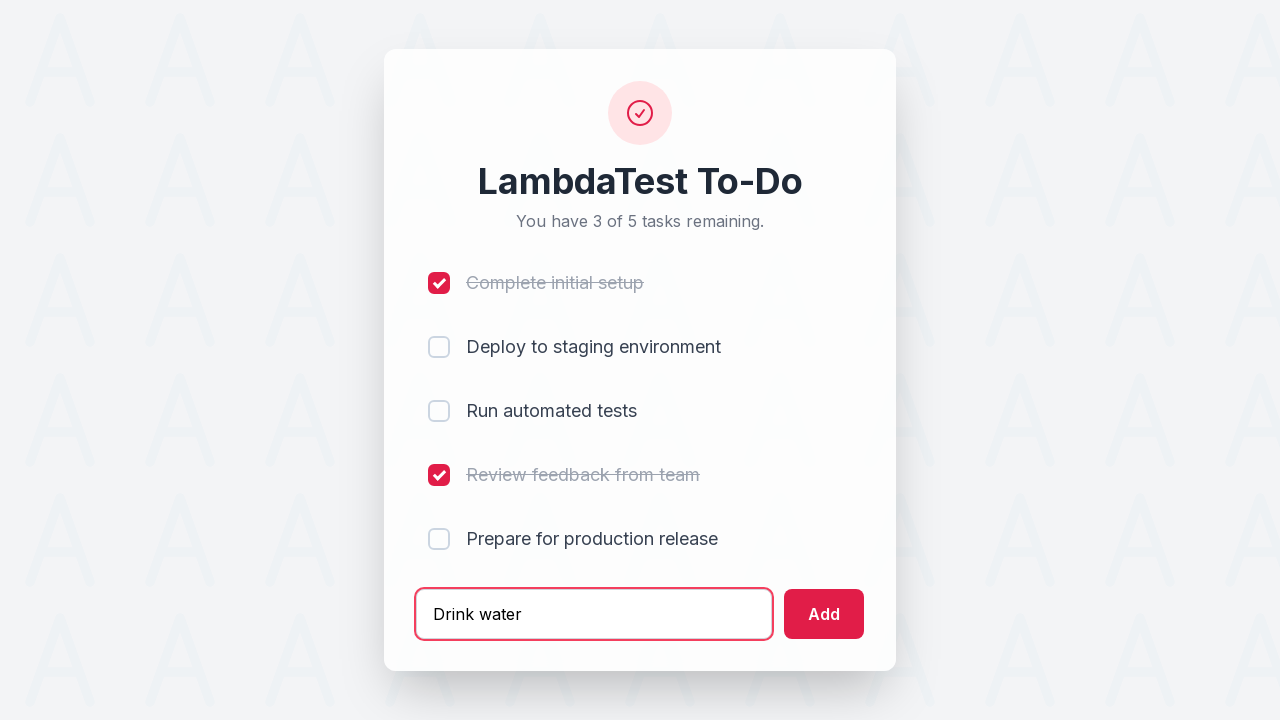

Clicked add button to create 'Drink water' todo at (824, 614) on #addbutton
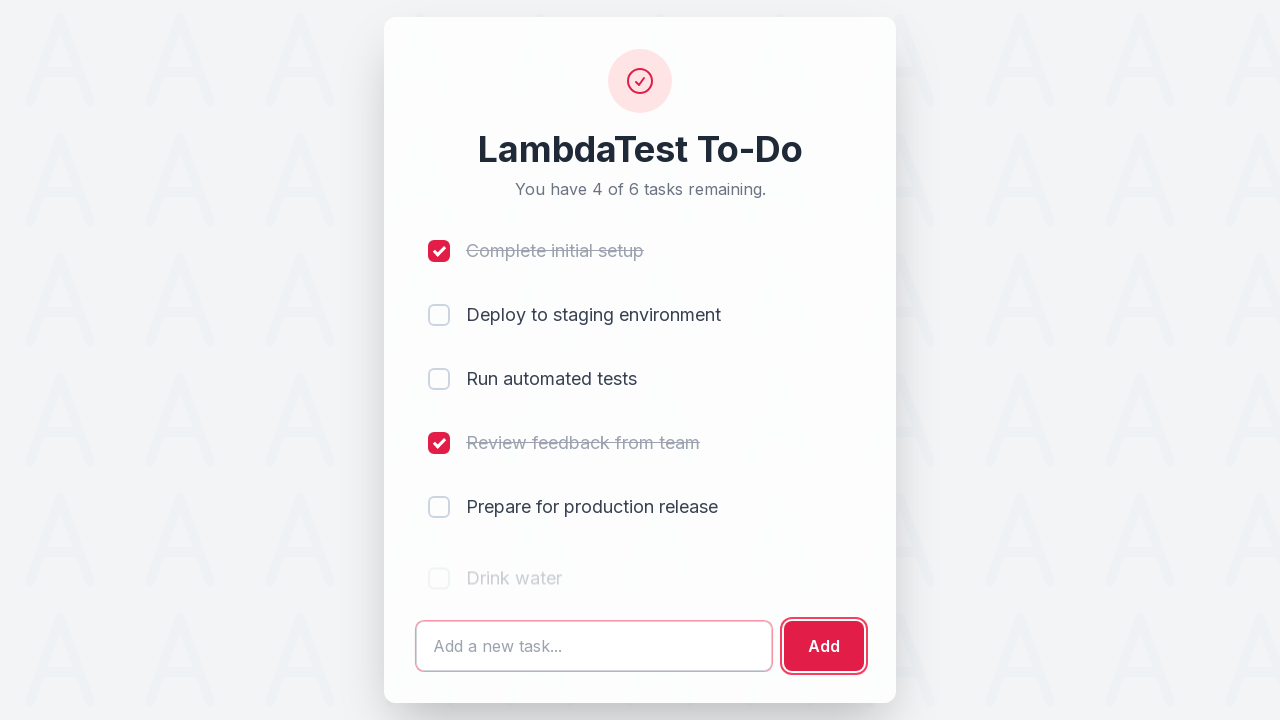

Clicked todo input field to add 'Study programming' at (594, 646) on #sampletodotext
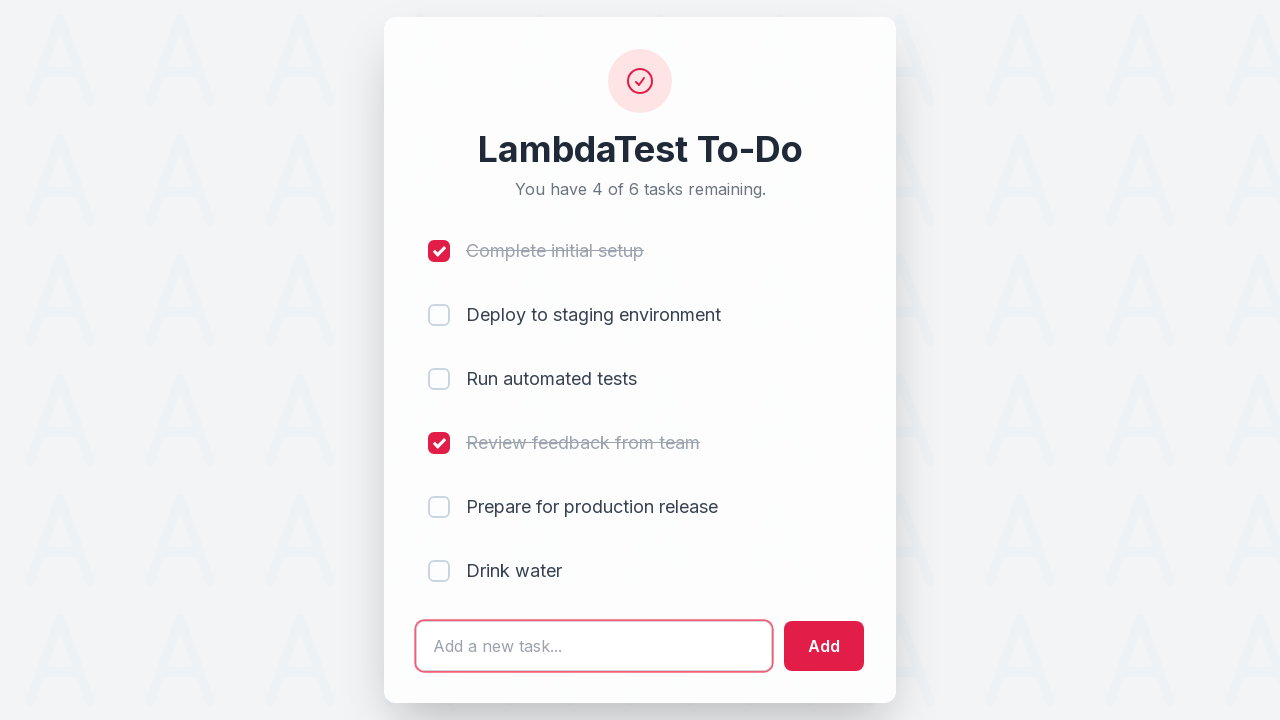

Filled input field with 'Study programming' on #sampletodotext
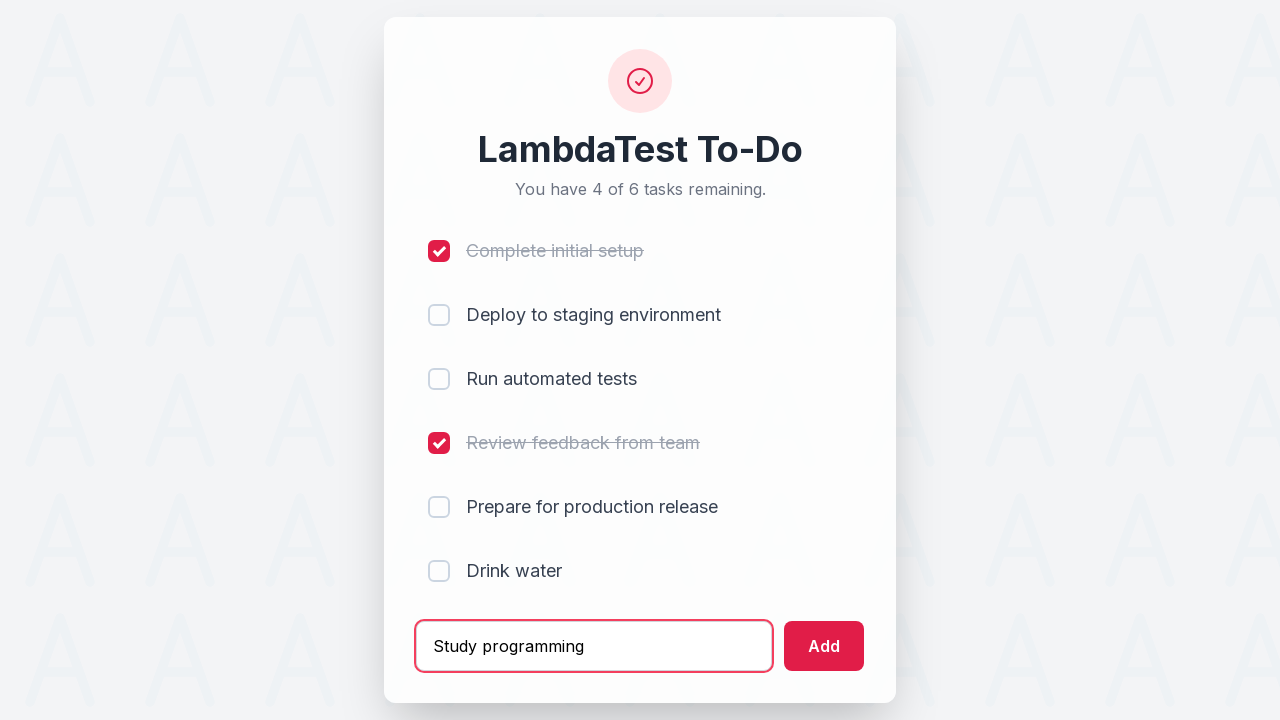

Clicked add button to create 'Study programming' todo at (824, 646) on #addbutton
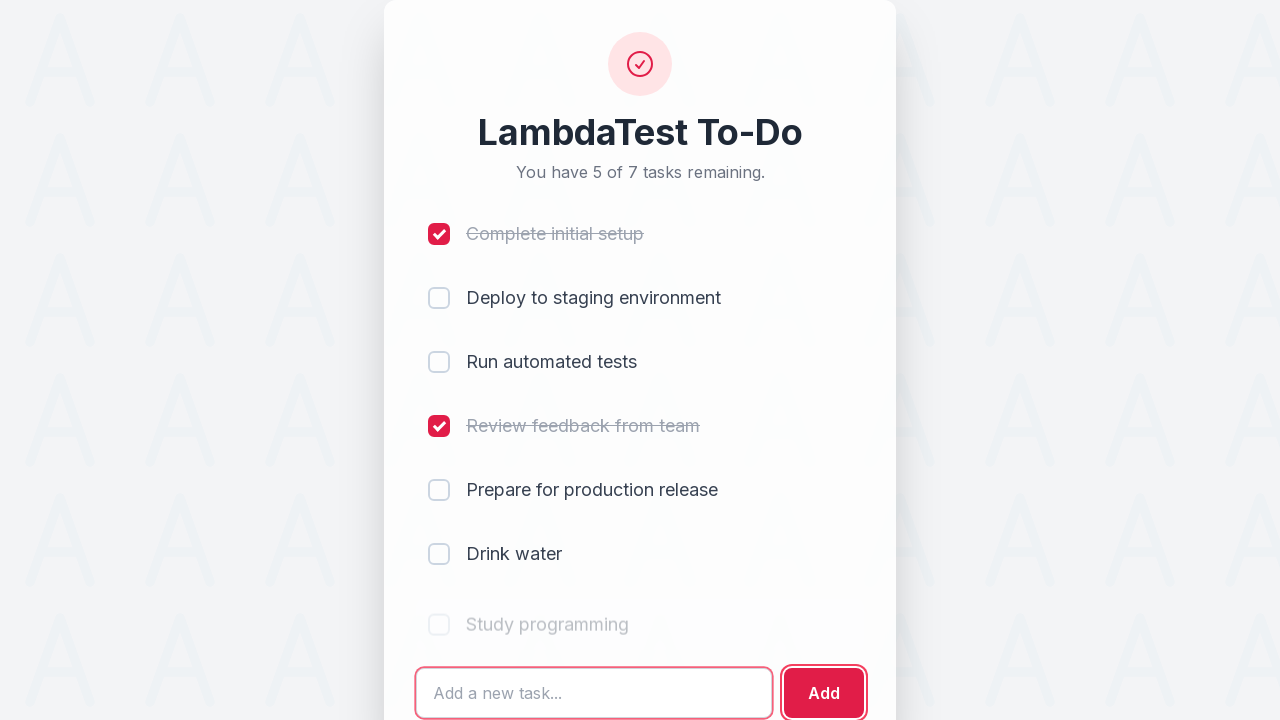

Clicked todo input field to add 'Workout' at (594, 693) on #sampletodotext
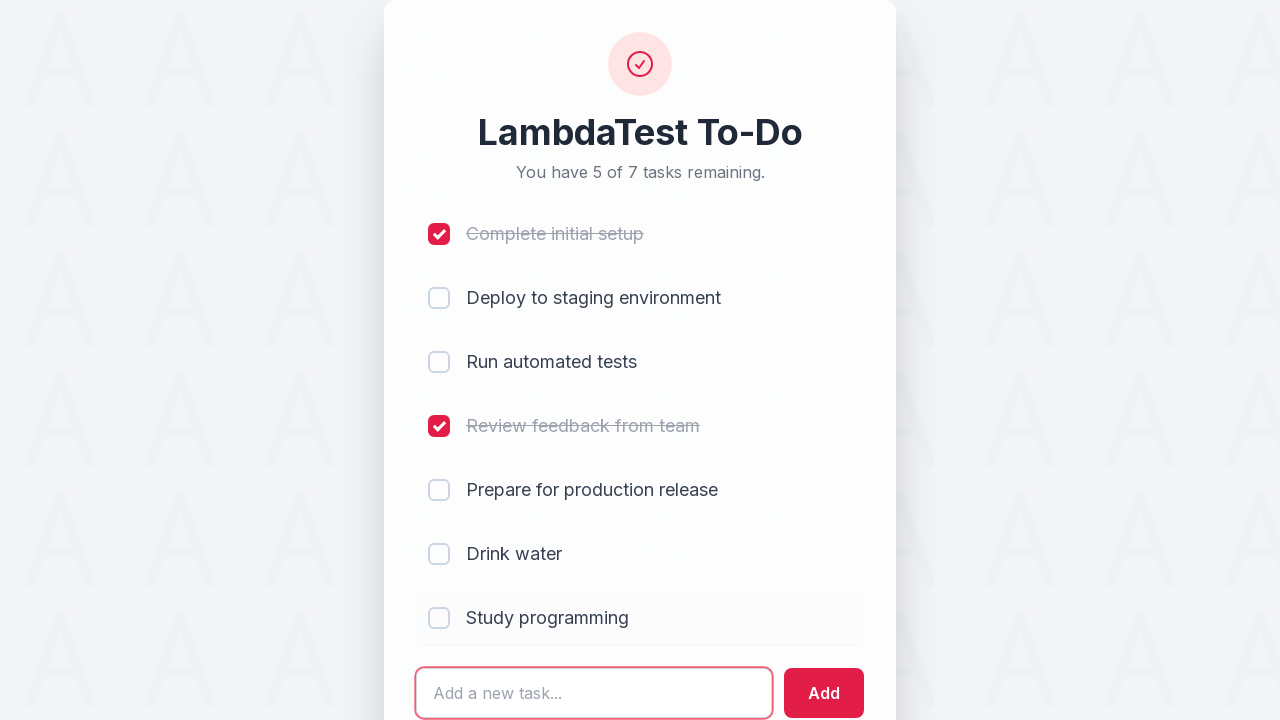

Filled input field with 'Workout' on #sampletodotext
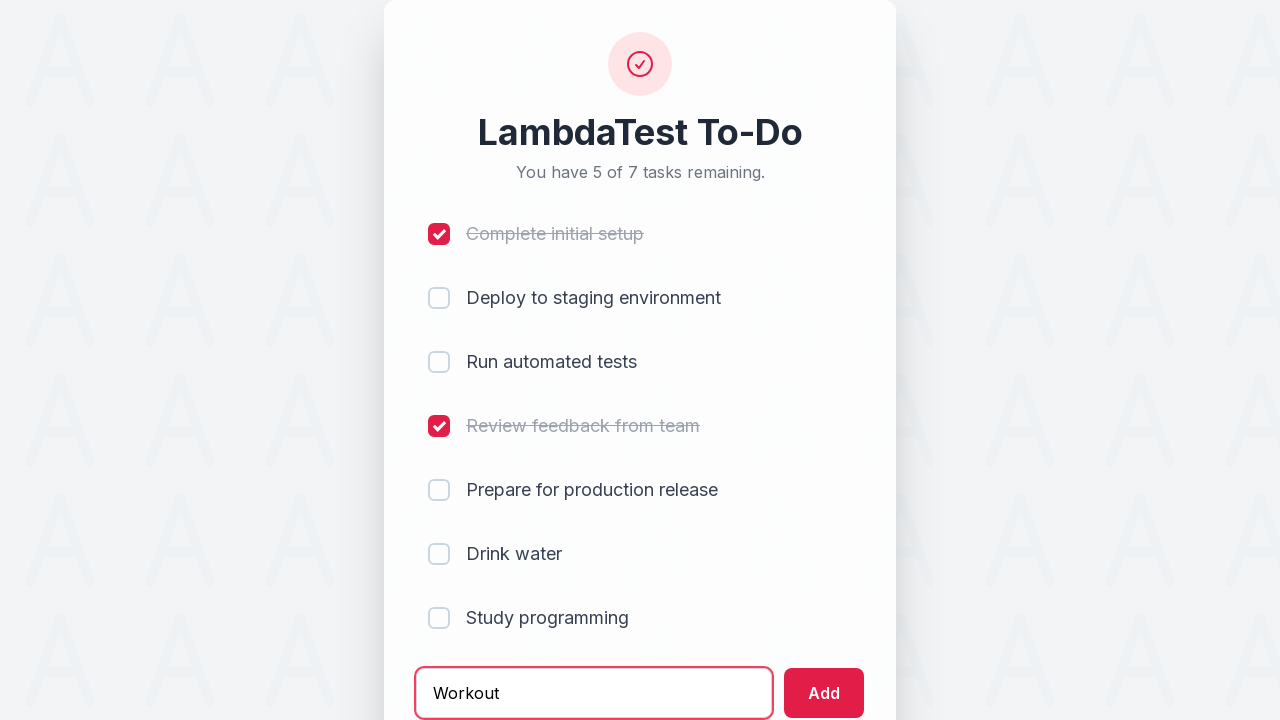

Clicked add button to create 'Workout' todo at (824, 693) on #addbutton
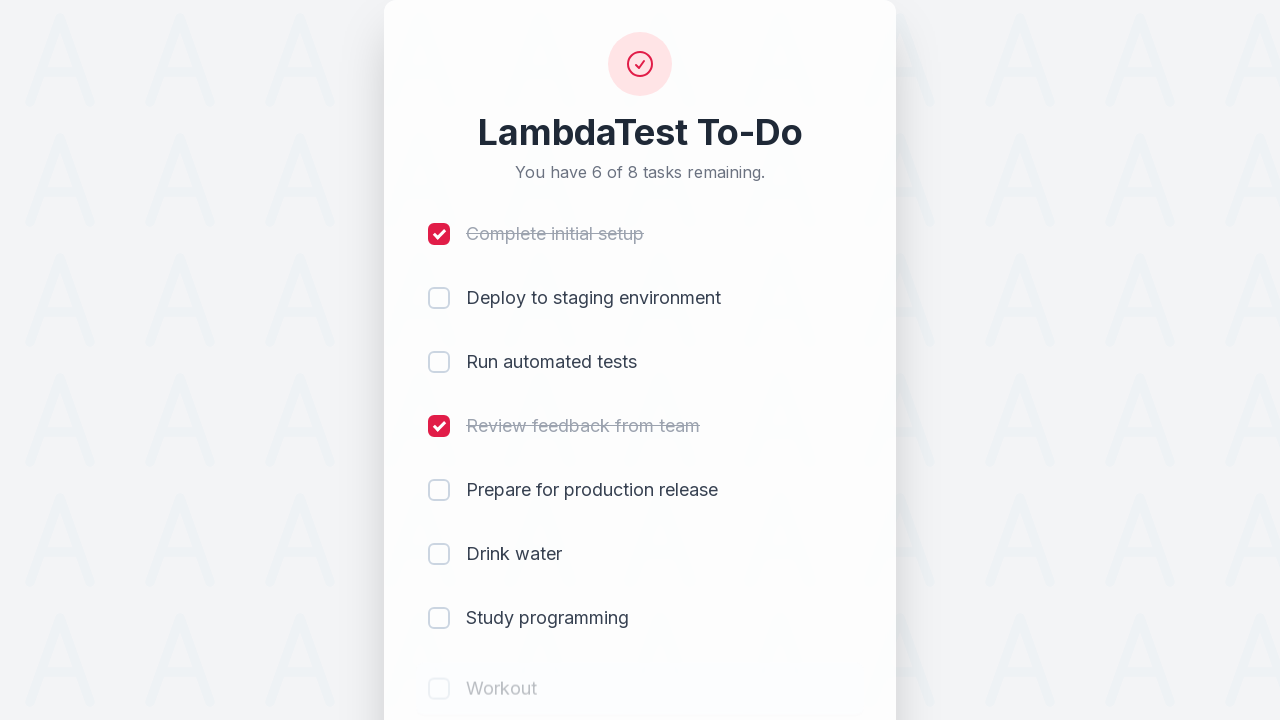

Clicked todo input field to add 'meeting with robert' at (594, 663) on #sampletodotext
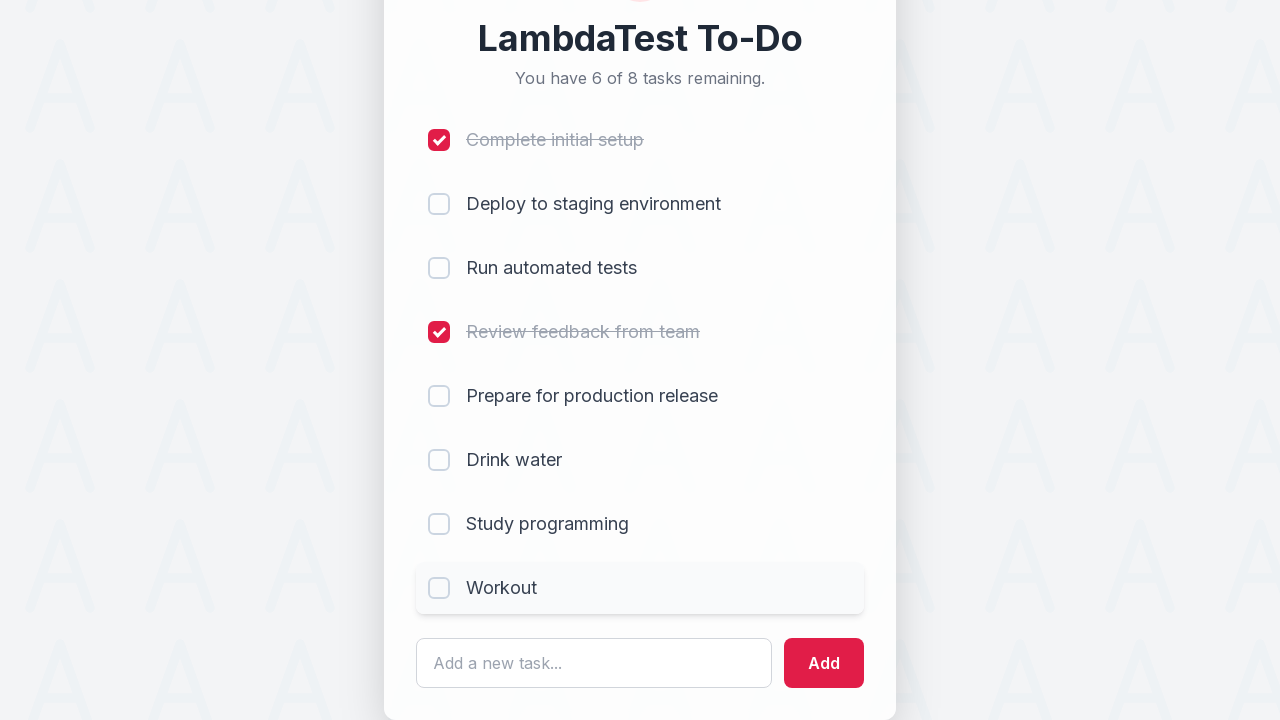

Filled input field with 'meeting with robert' on #sampletodotext
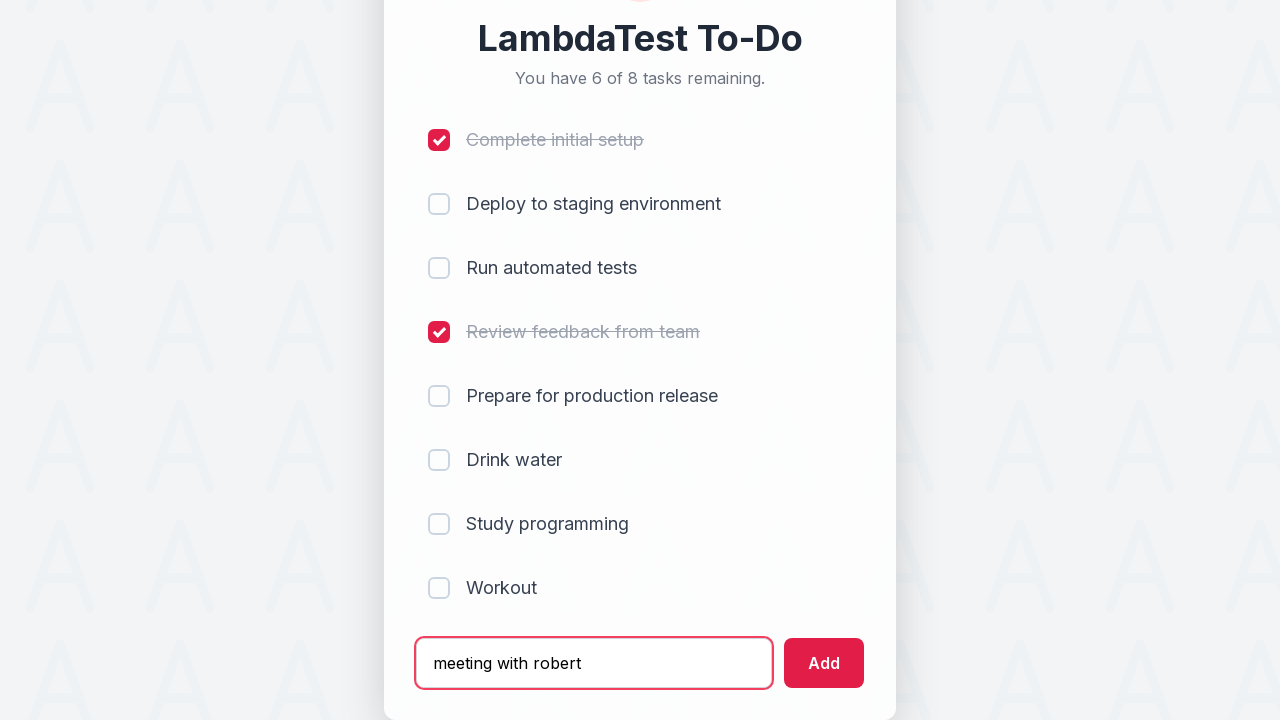

Clicked add button to create 'meeting with robert' todo at (824, 663) on #addbutton
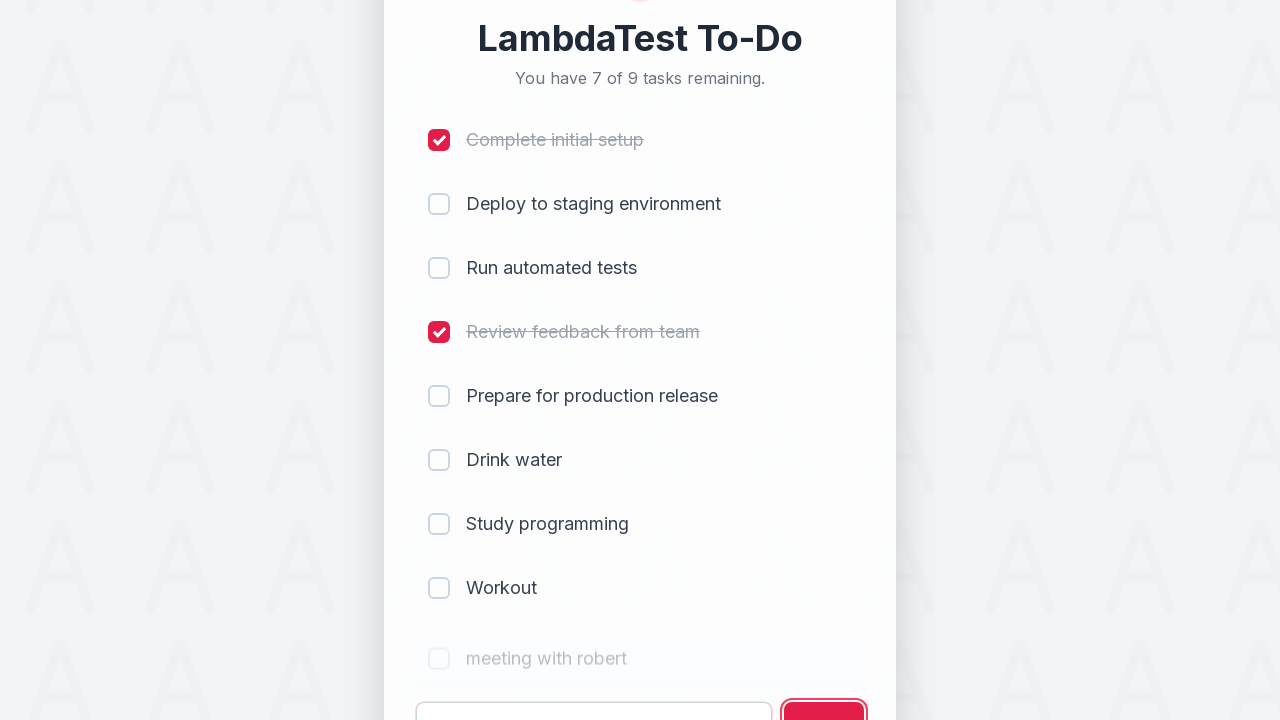

Marked todo item li6 as complete at (439, 460) on input[name='li6']
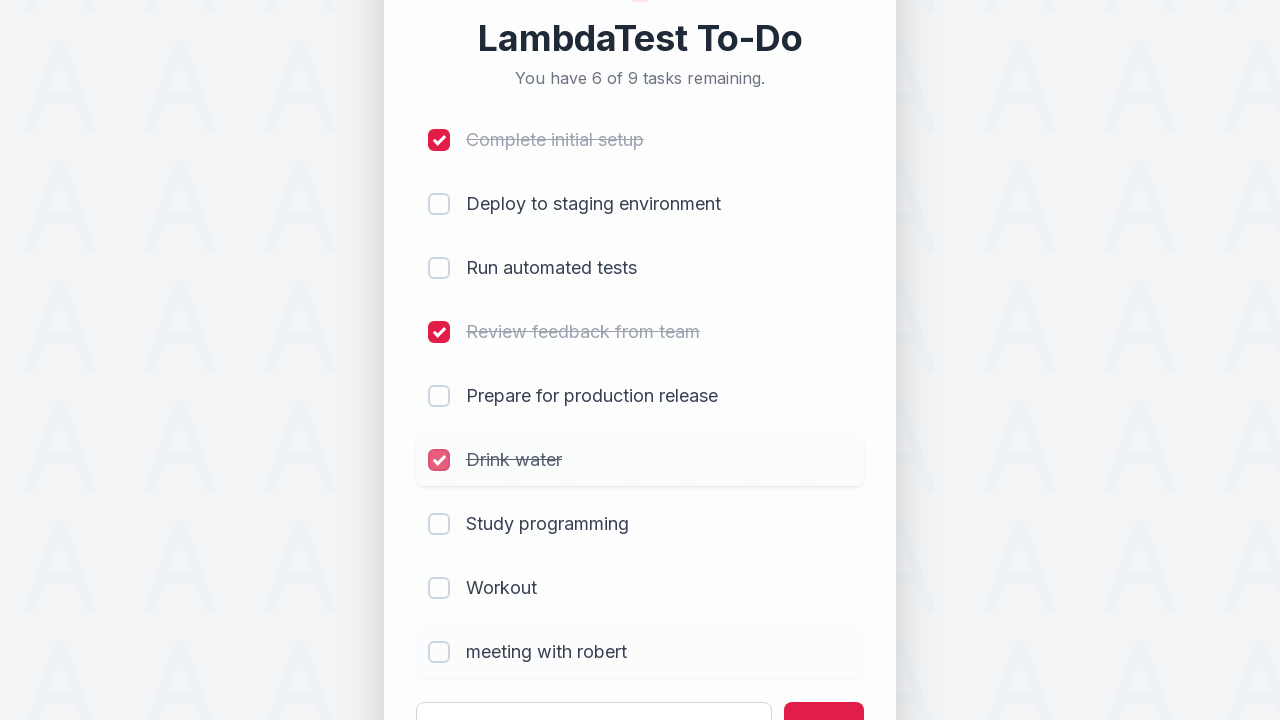

Marked todo item li7 as complete at (439, 524) on input[name='li7']
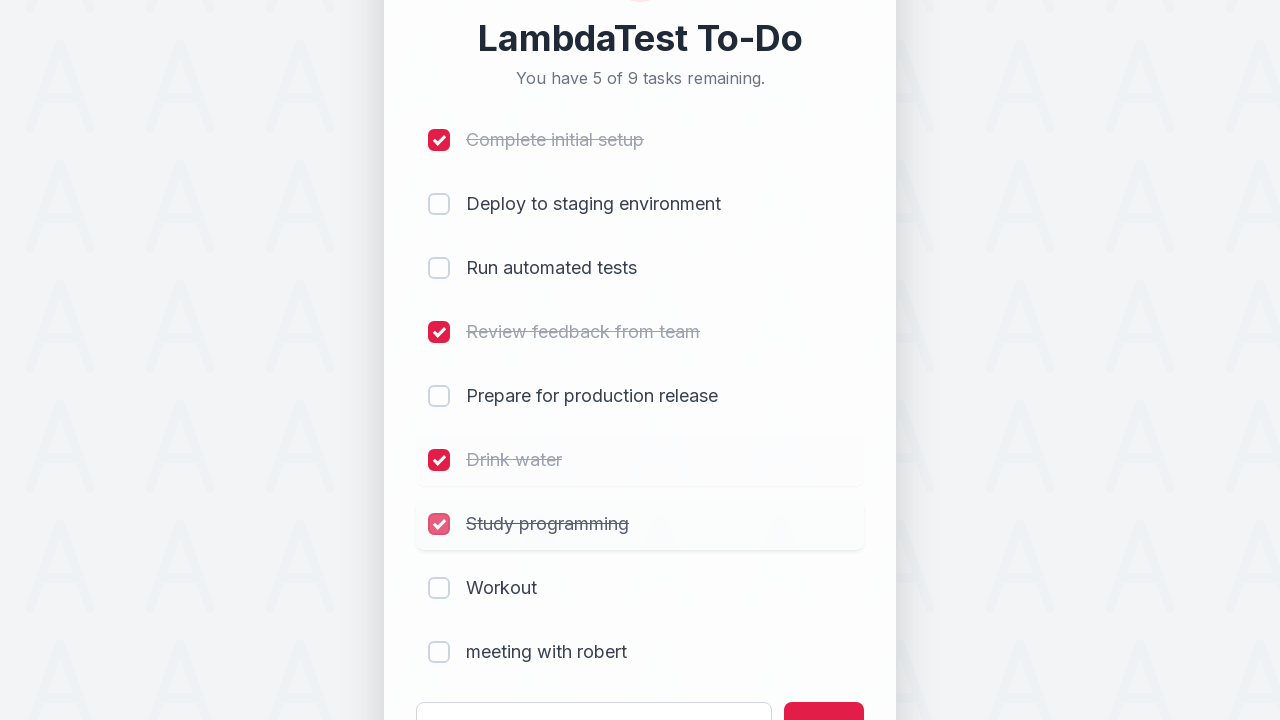

Marked todo item li2 as complete at (439, 204) on input[name='li2']
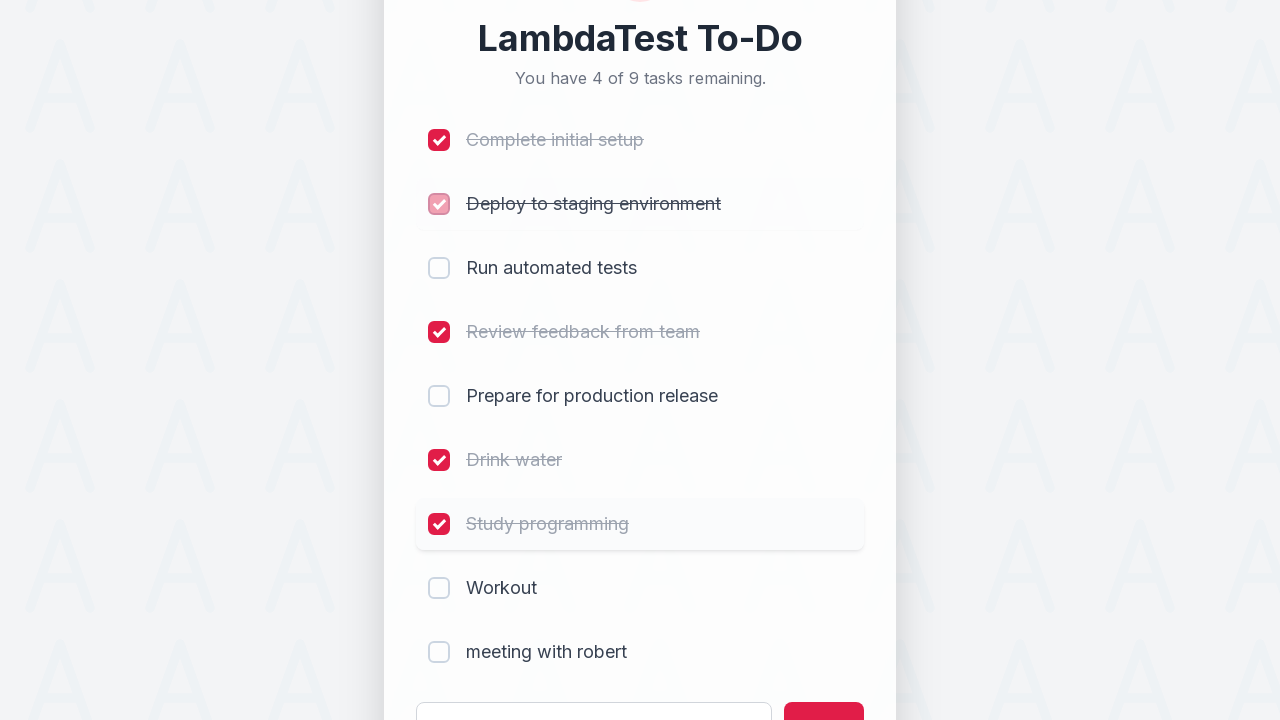

Marked todo item li3 as complete at (439, 268) on input[name='li3']
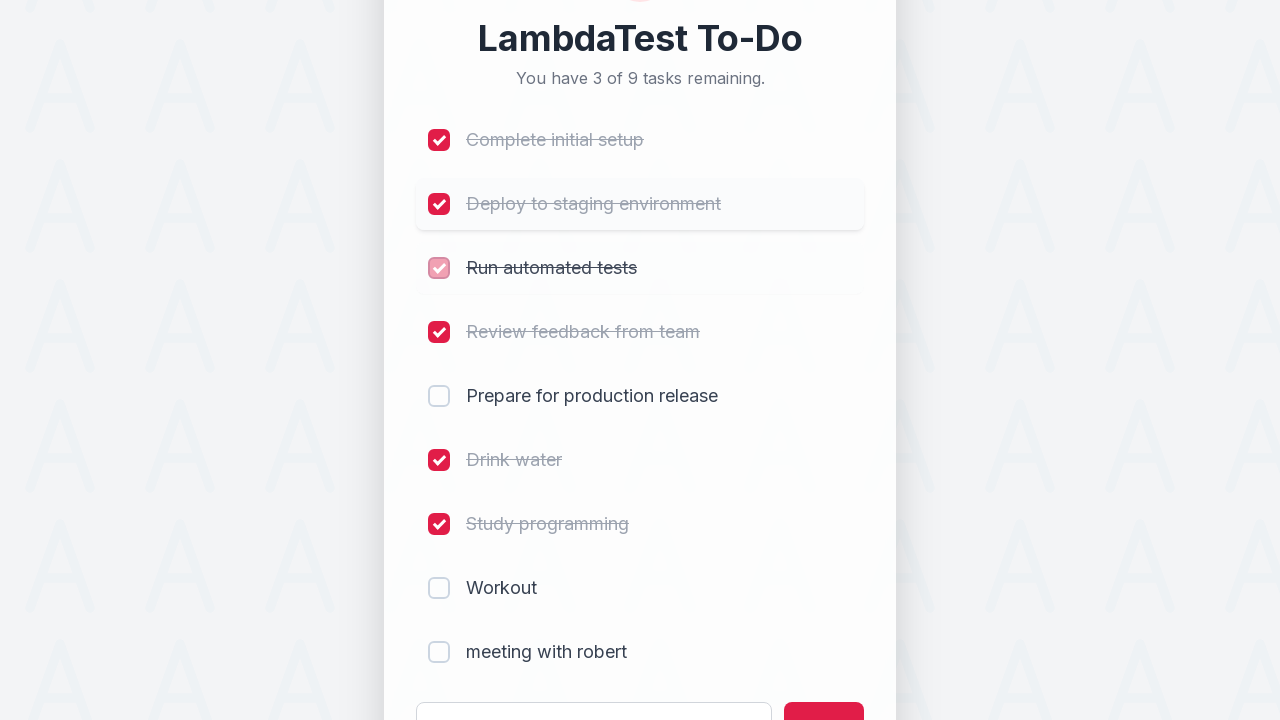

Marked todo item li5 as complete at (439, 396) on input[name='li5']
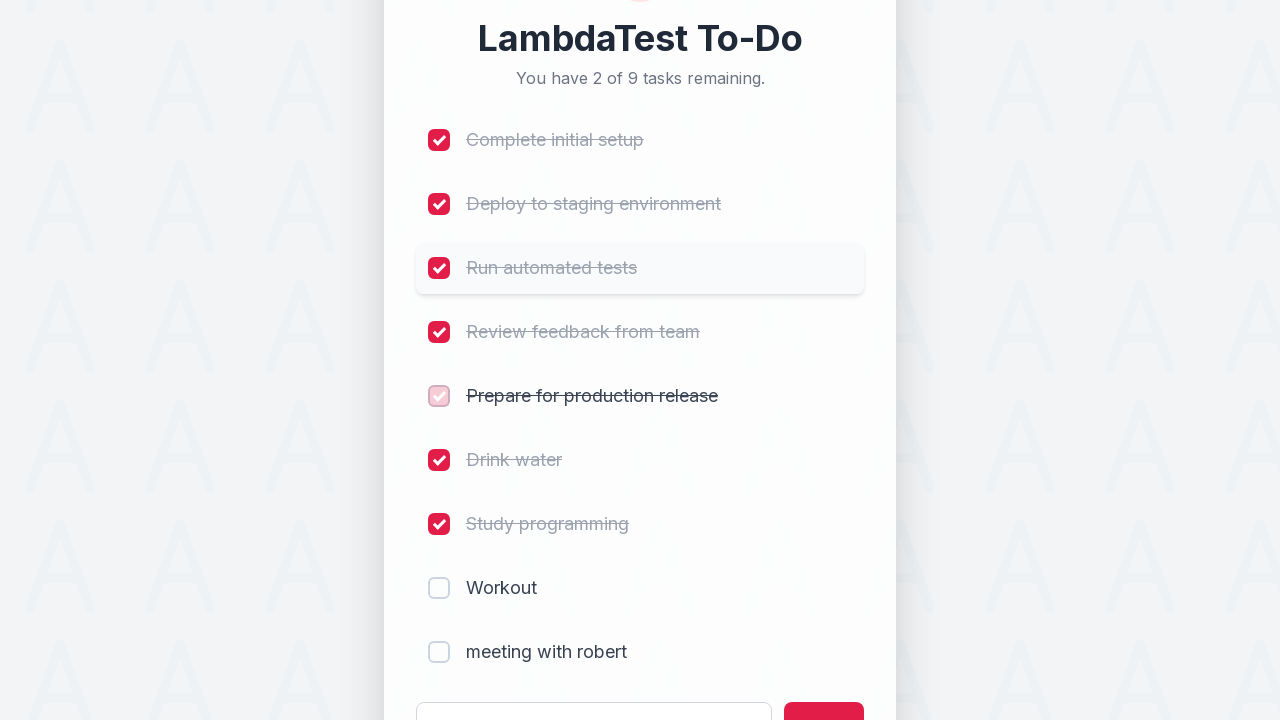

Marked todo item li9 as complete at (439, 652) on input[name='li9']
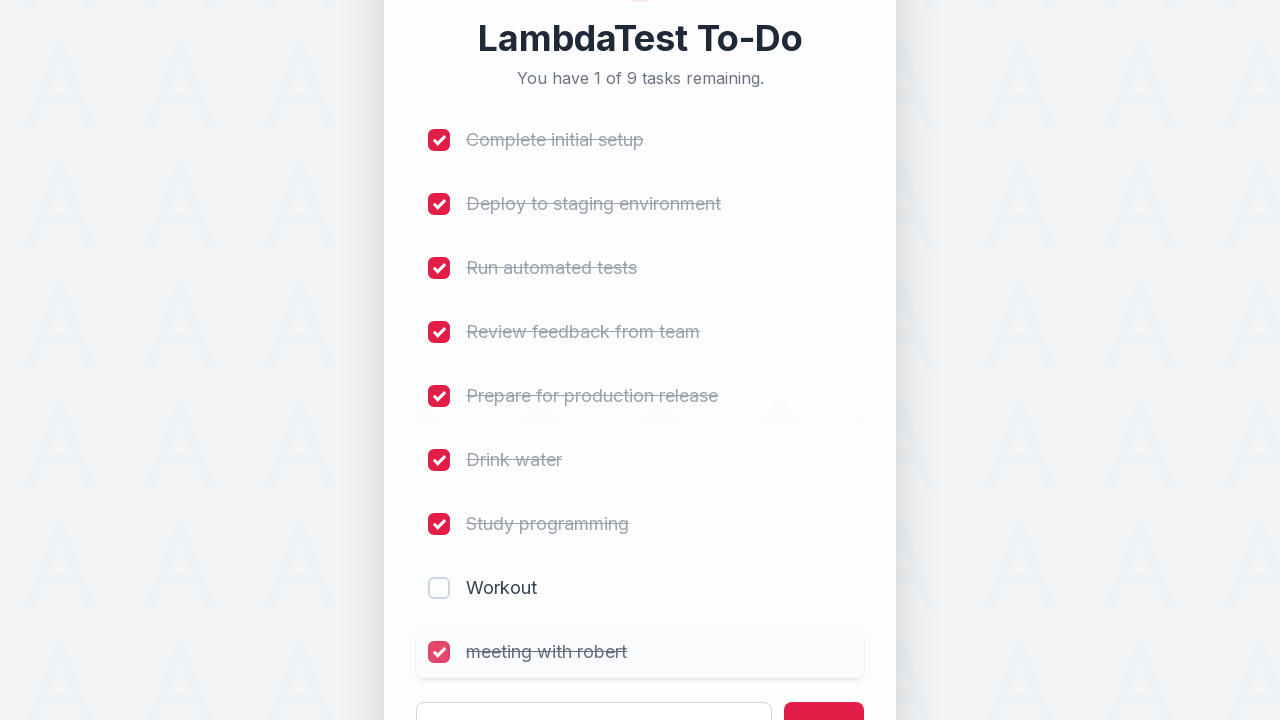

Marked todo item li8 as complete at (439, 588) on input[name='li8']
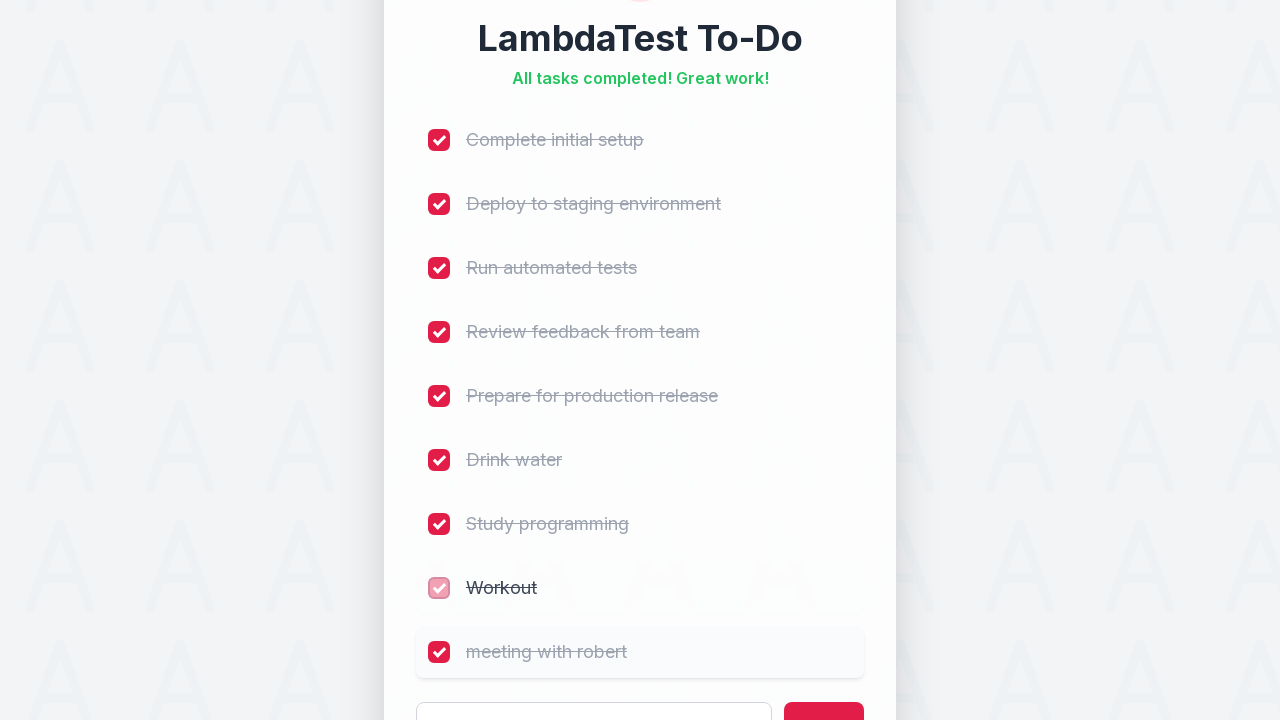

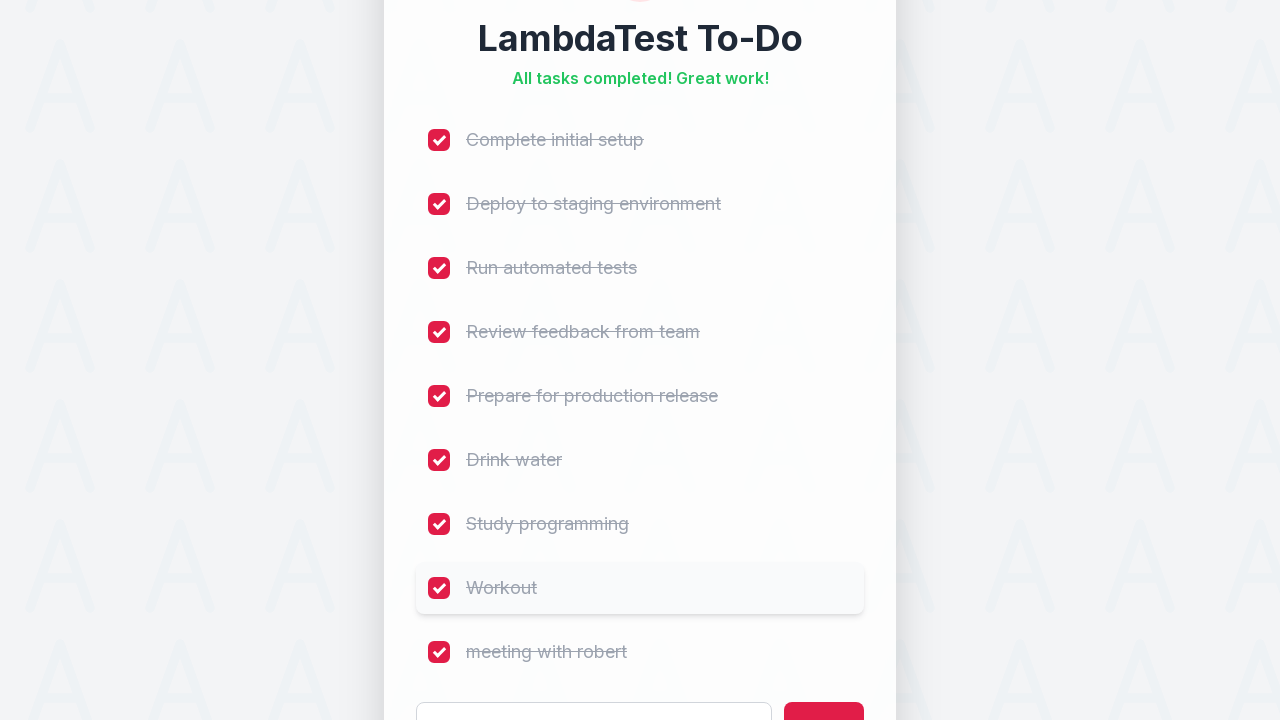